Opens a Russian payment service website and verifies the page title matches the expected text

Starting URL: https://vp.ru/

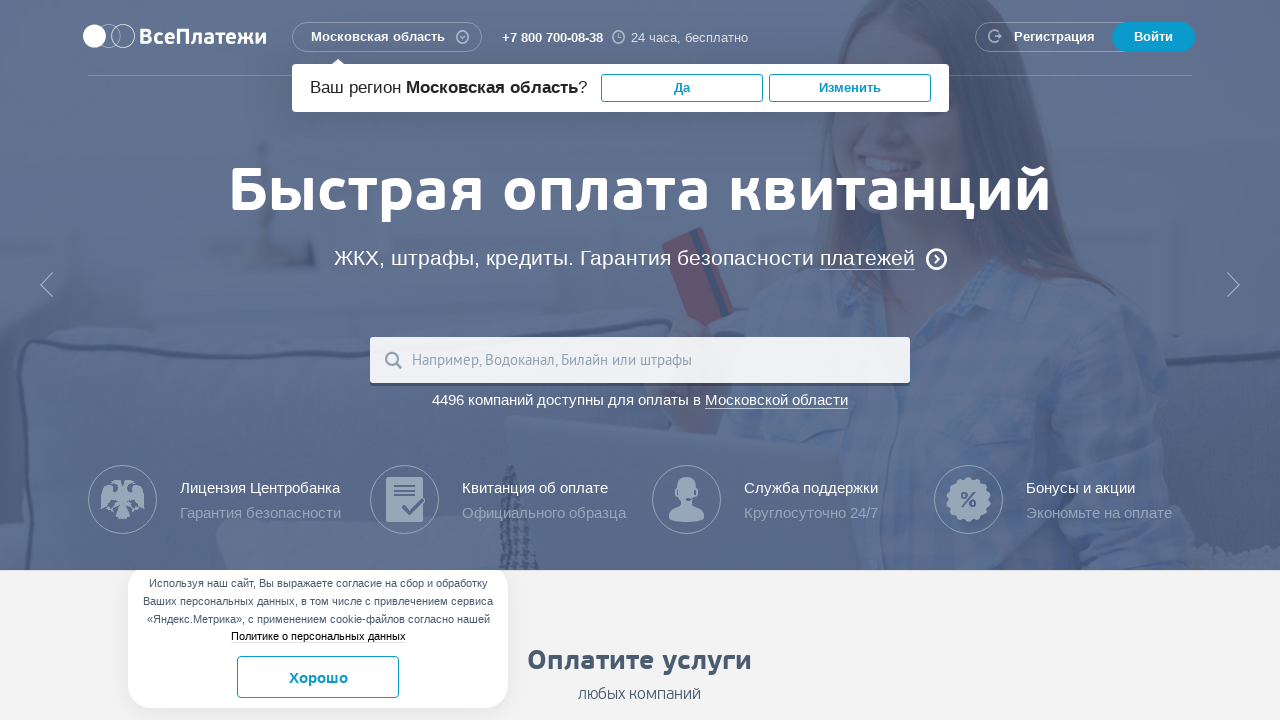

Navigated to Russian payment service website https://vp.ru/
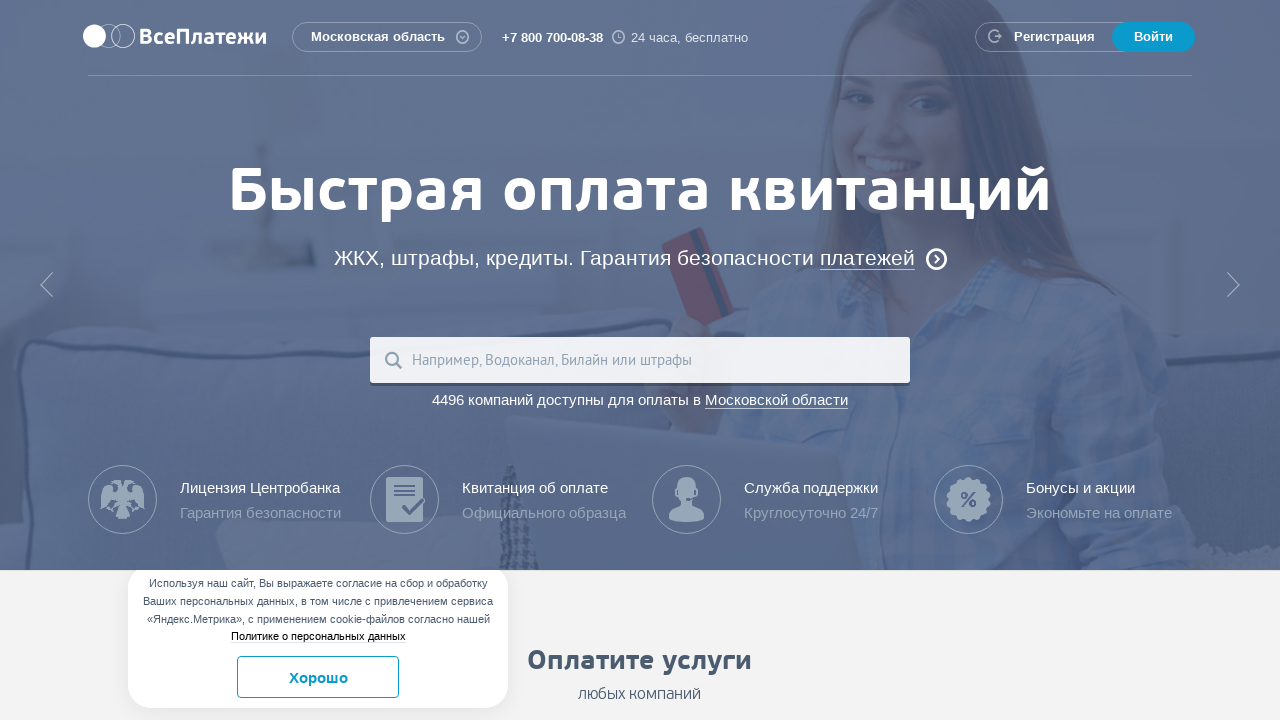

Retrieved page title
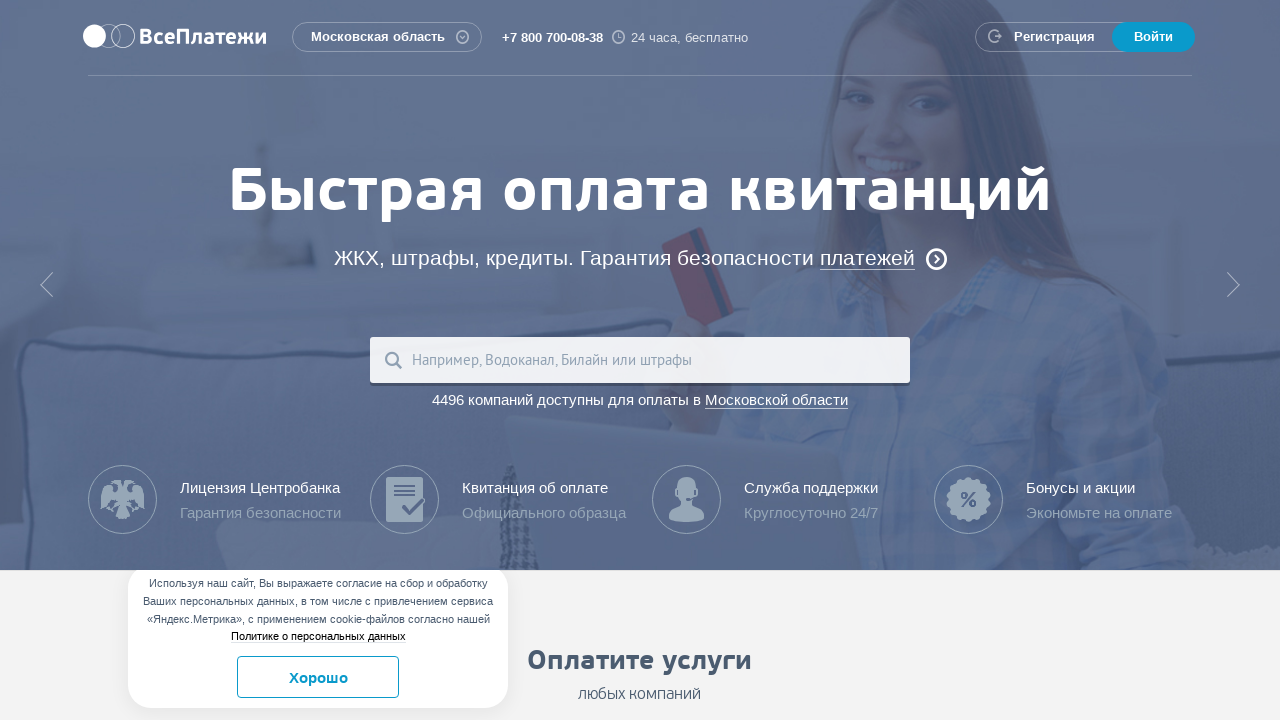

Verified page title matches expected text
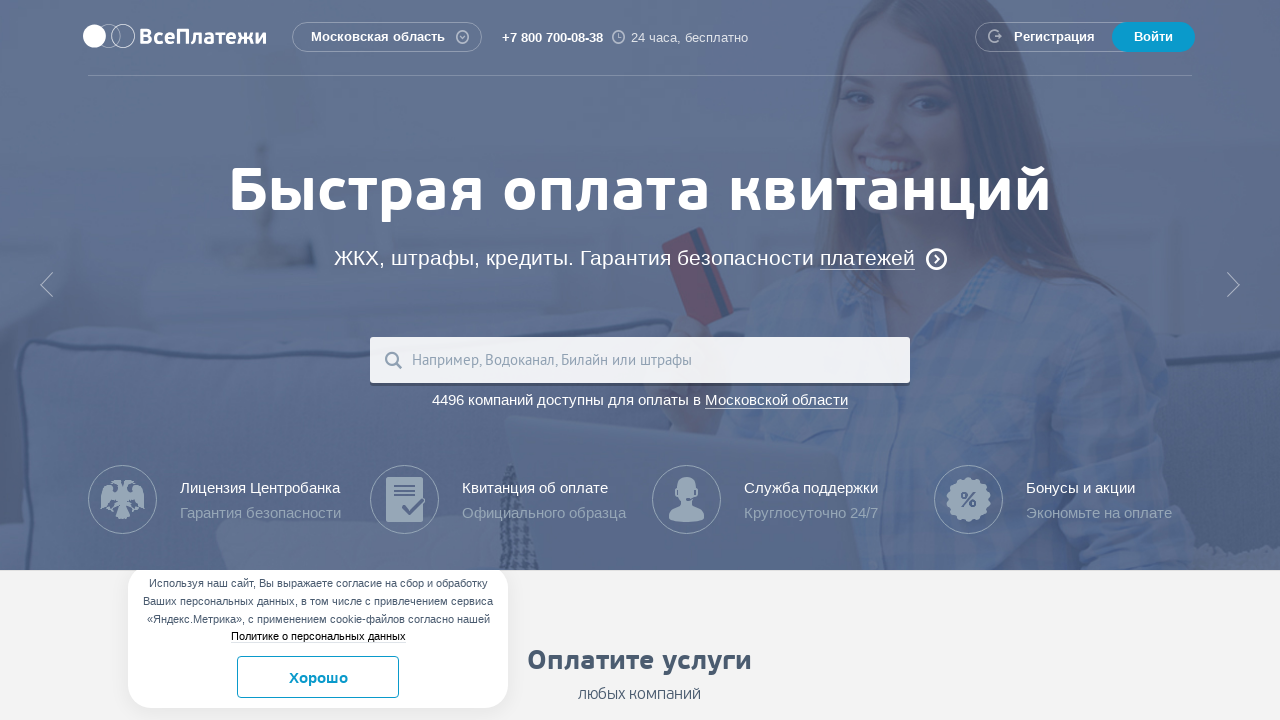

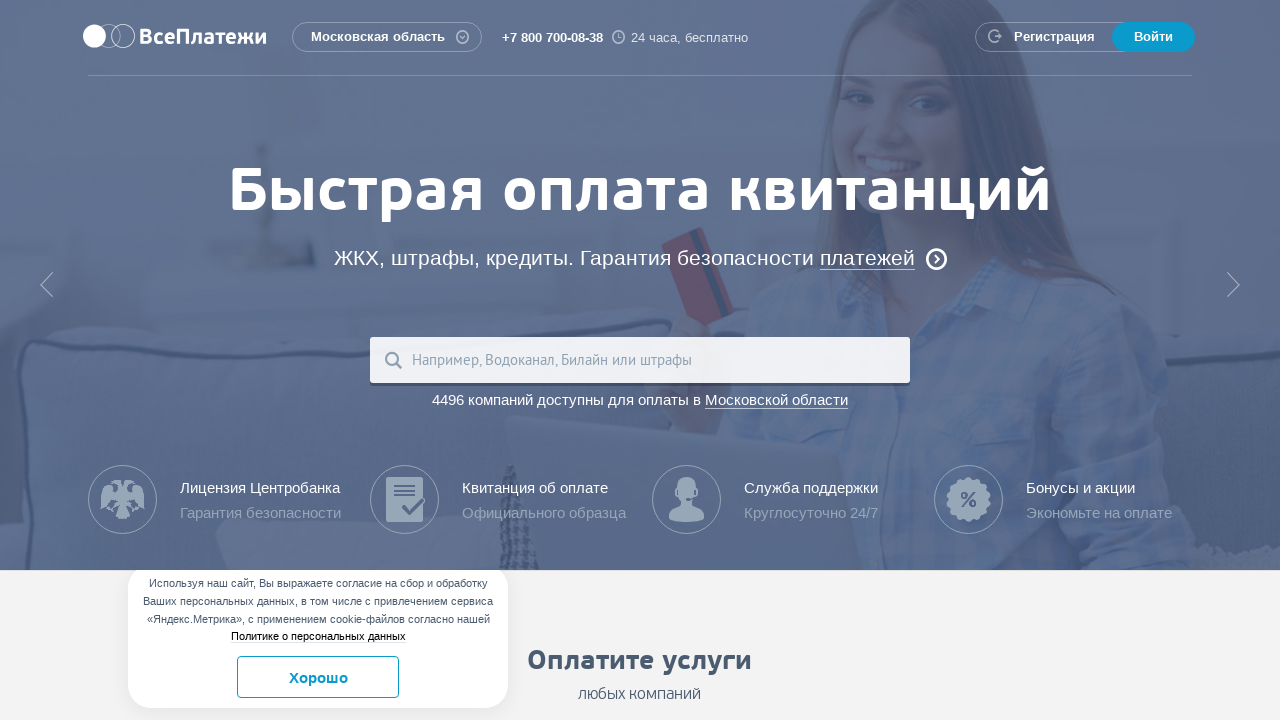